Tests navigation to signin page by clicking the signin button and verifying the URL changes

Starting URL: https://travel-advisor-self.vercel.app/

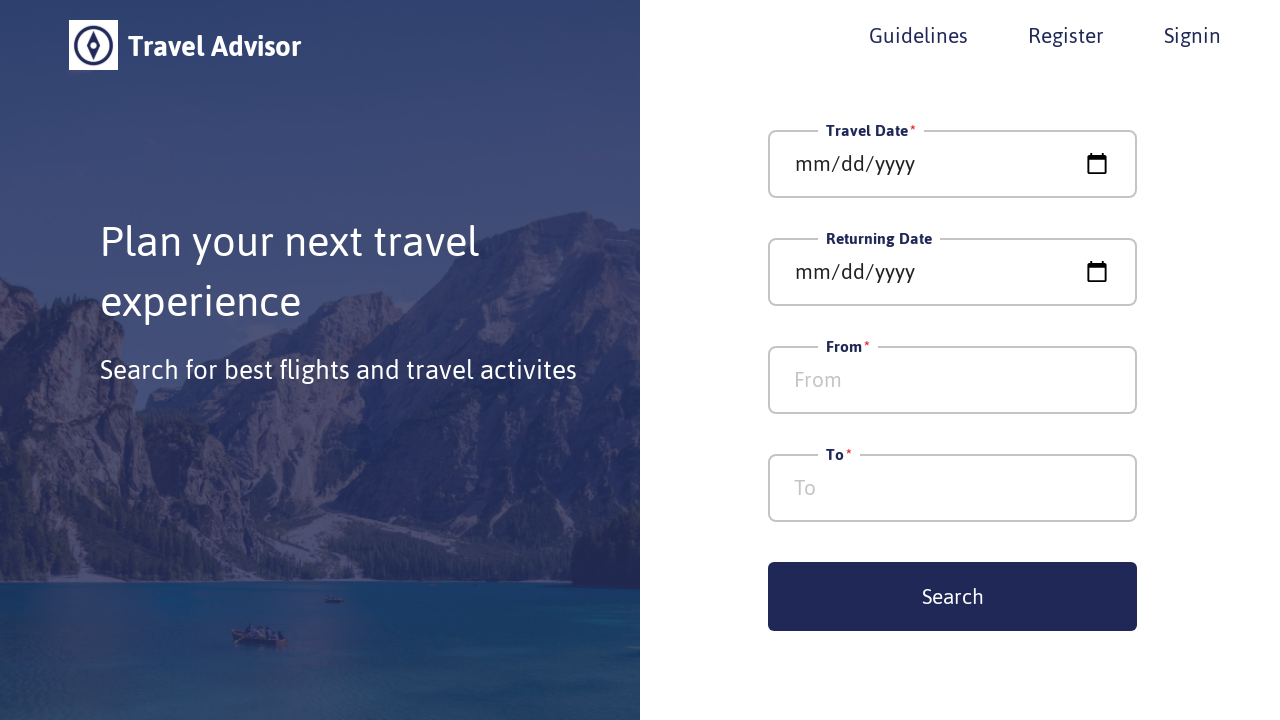

Clicked the signin button at (1192, 35) on xpath=//*[@id='__next']/div/div/div/div[1]/div[2]/button[3]
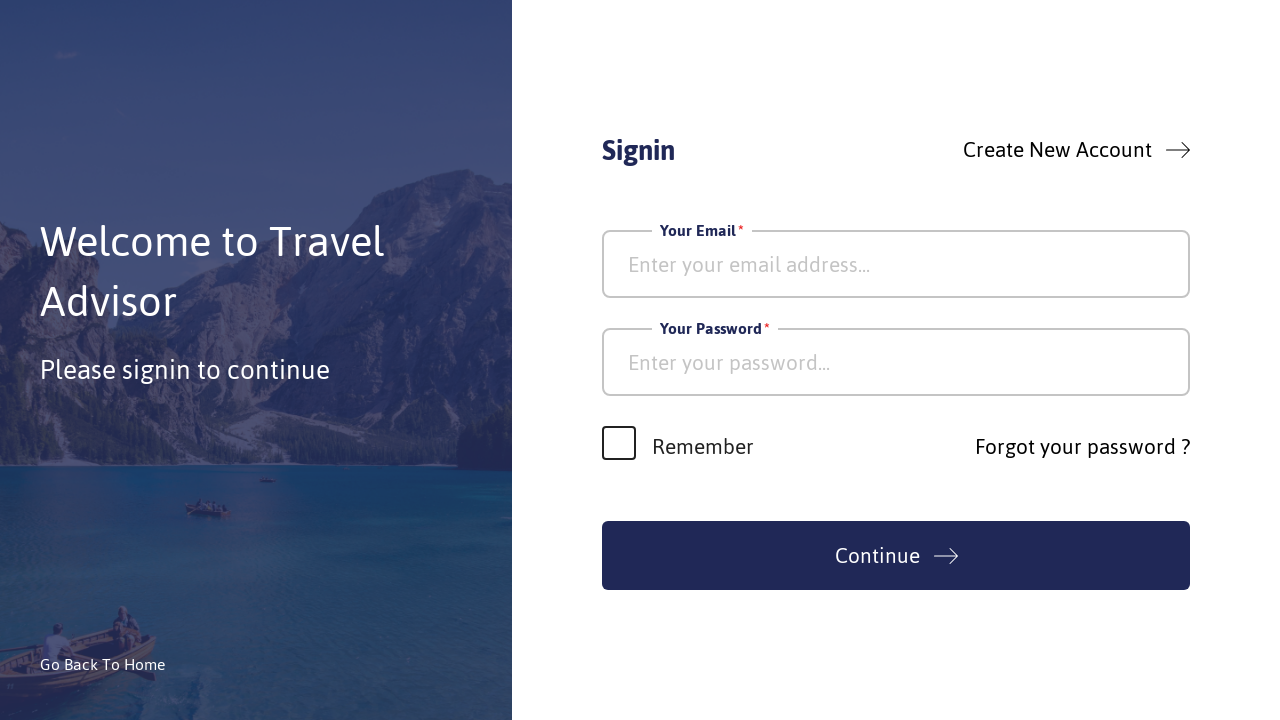

Verified navigation to signin page - URL changed to https://travel-advisor-self.vercel.app/signin
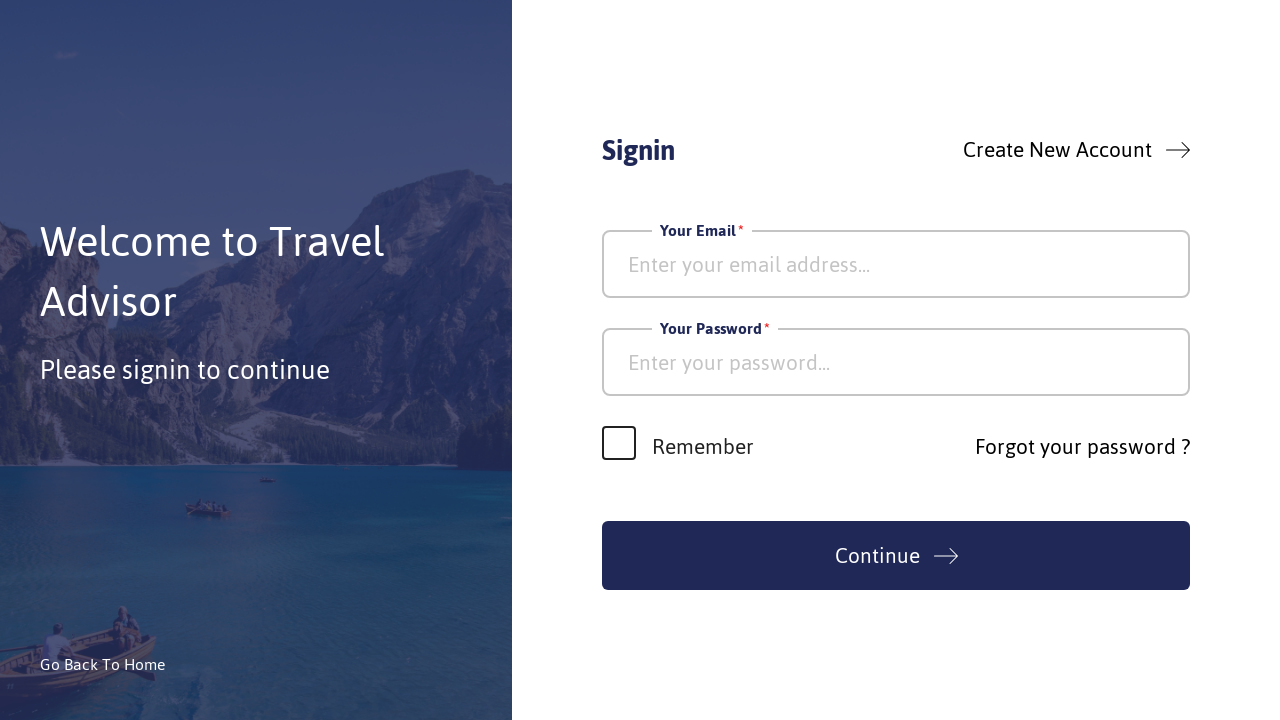

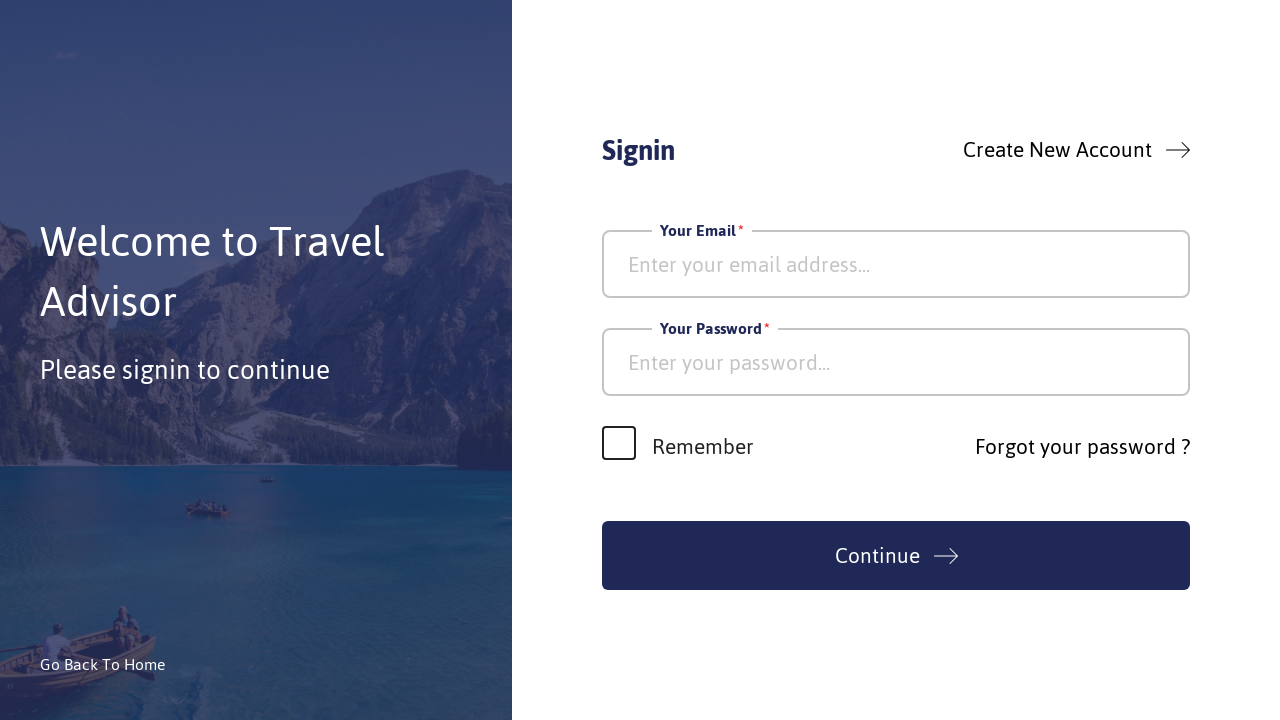